Tests addition operation on calculator.net by clicking number buttons and the plus operator, then verifying the result

Starting URL: https://www.calculator.net

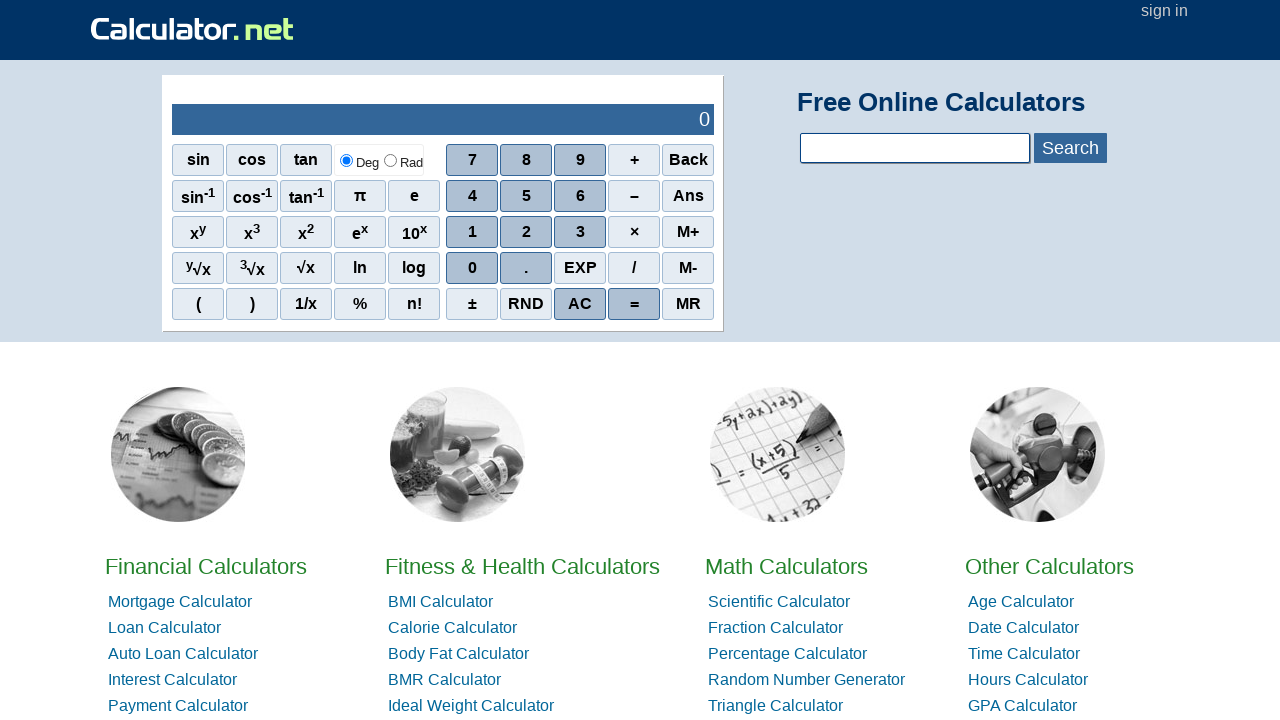

Clicked number 5 as first operand at (526, 196) on xpath=//span[.='5']
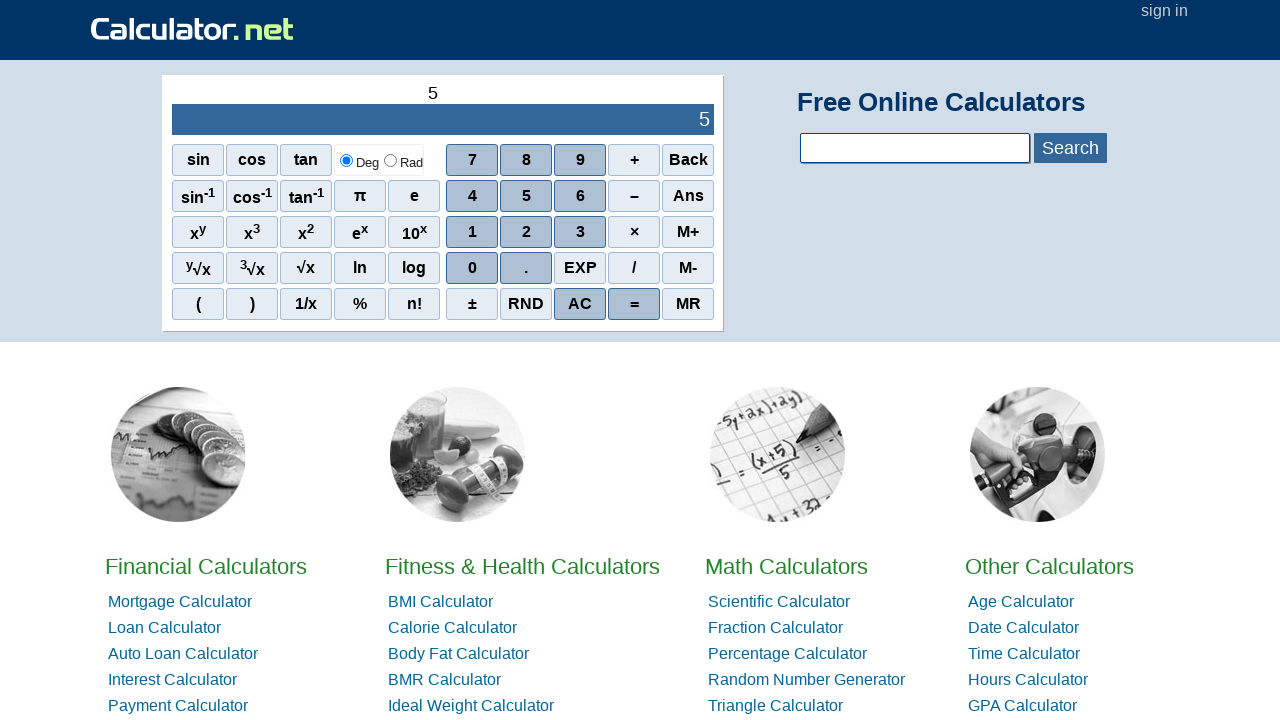

Clicked plus operator at (634, 160) on xpath=//span[.='+']
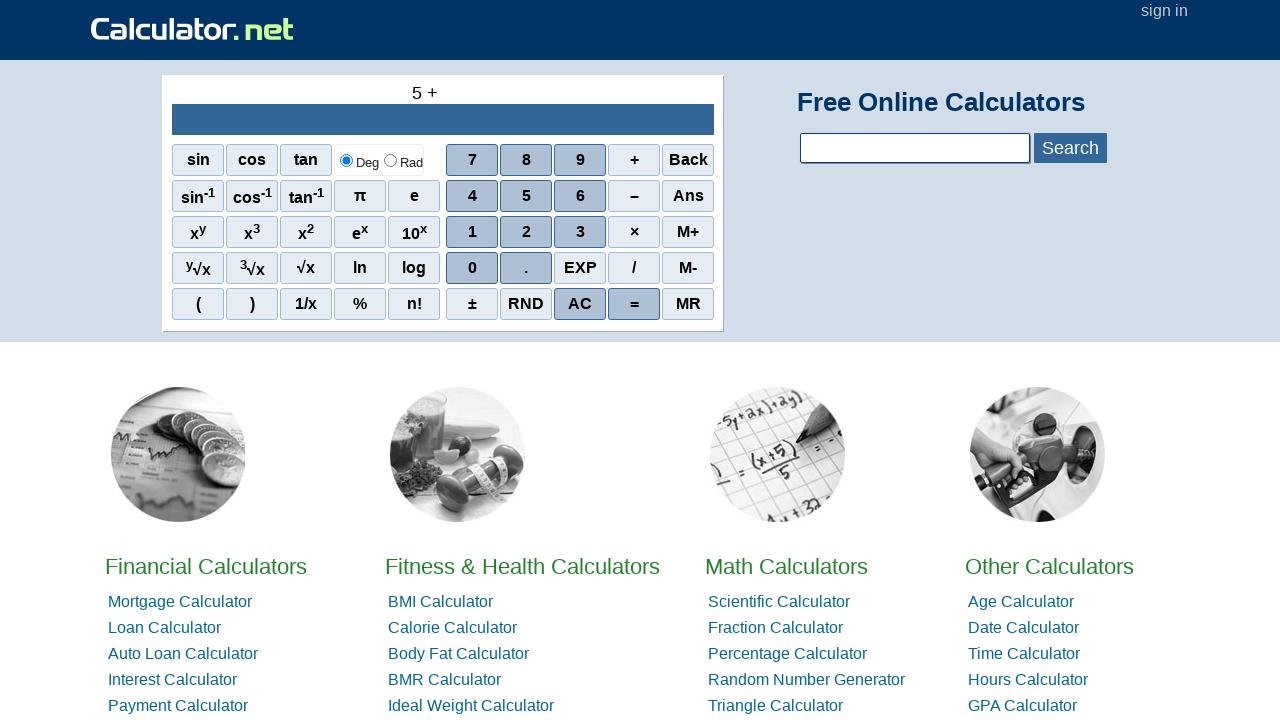

Clicked number 3 as second operand at (580, 232) on xpath=//span[.='3']
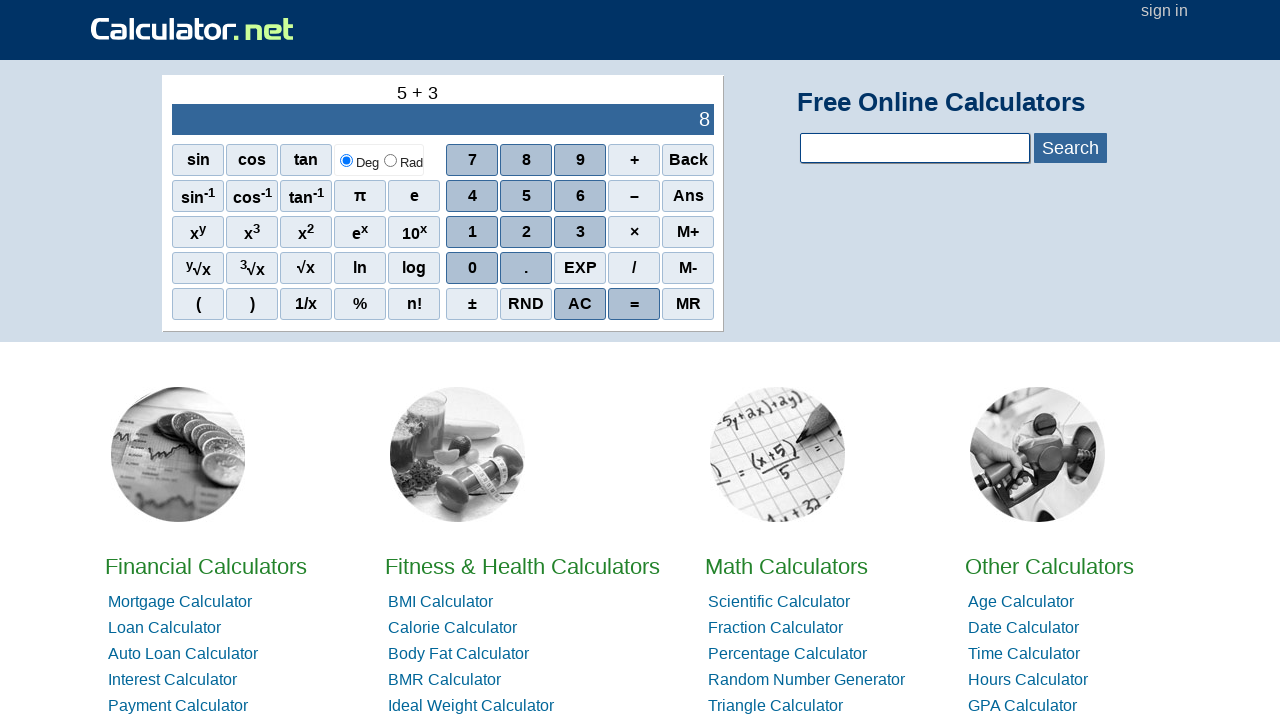

Calculator result output loaded
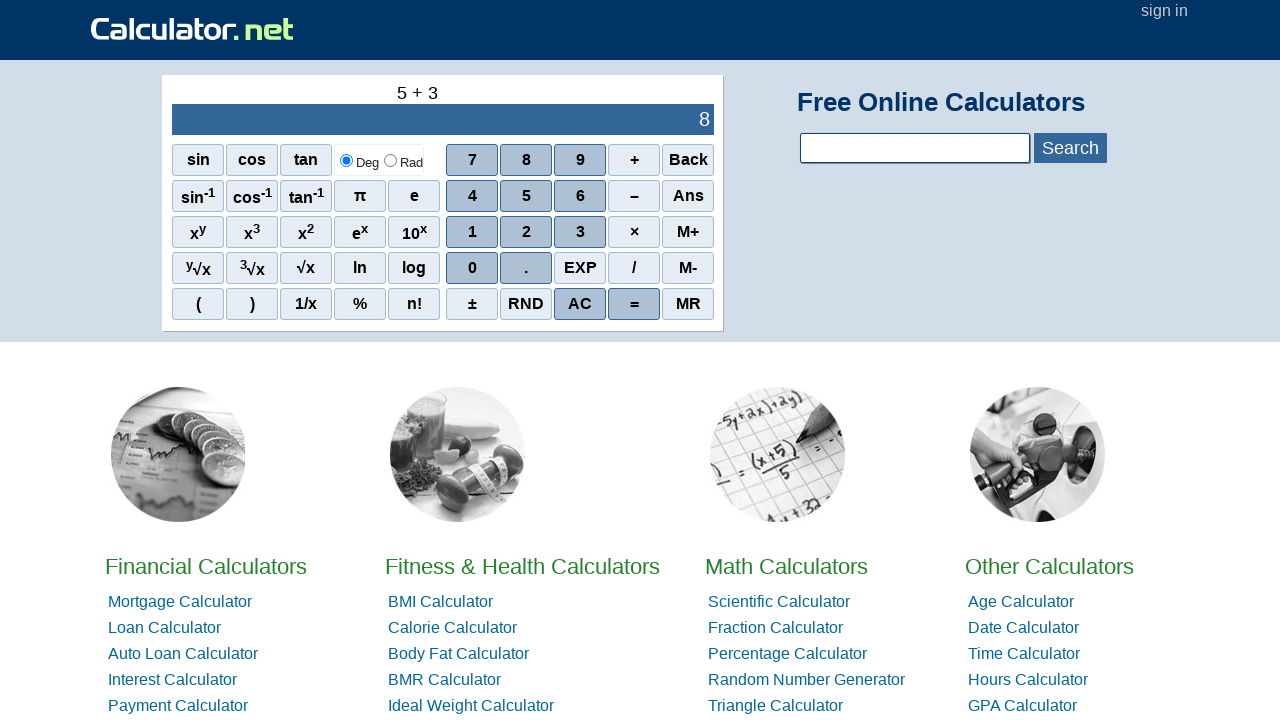

Refreshed page to reset calculator
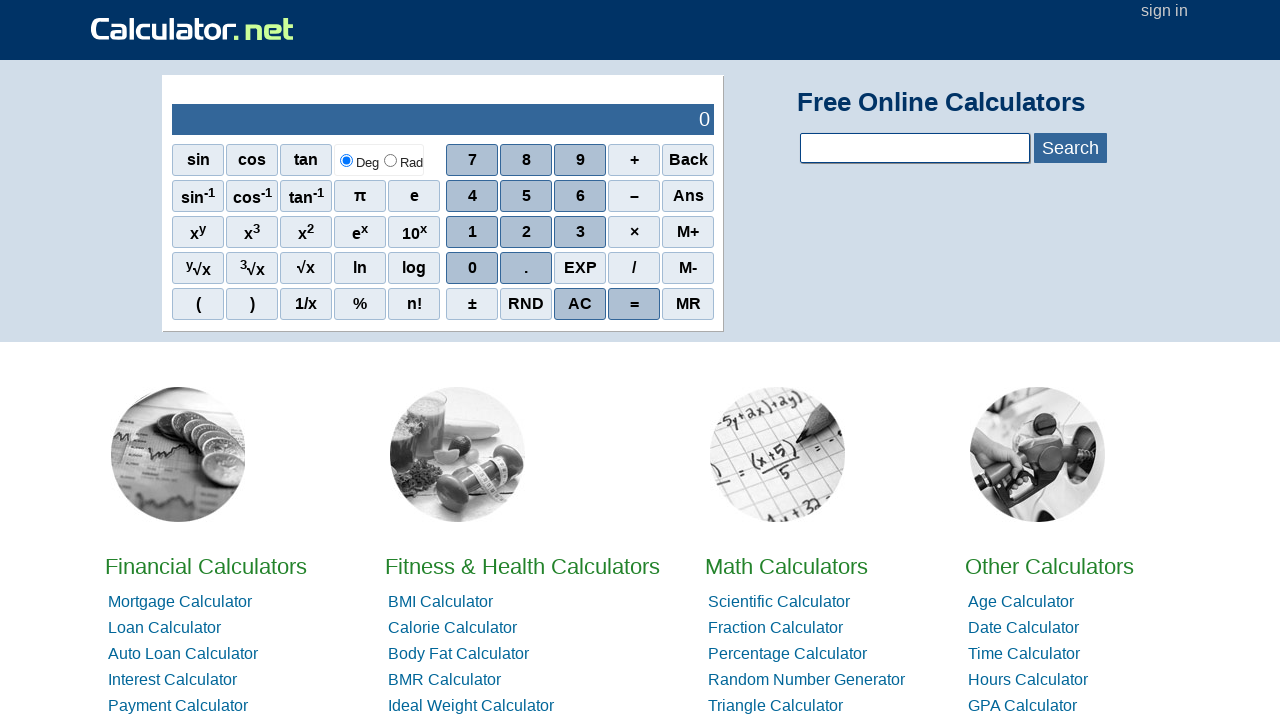

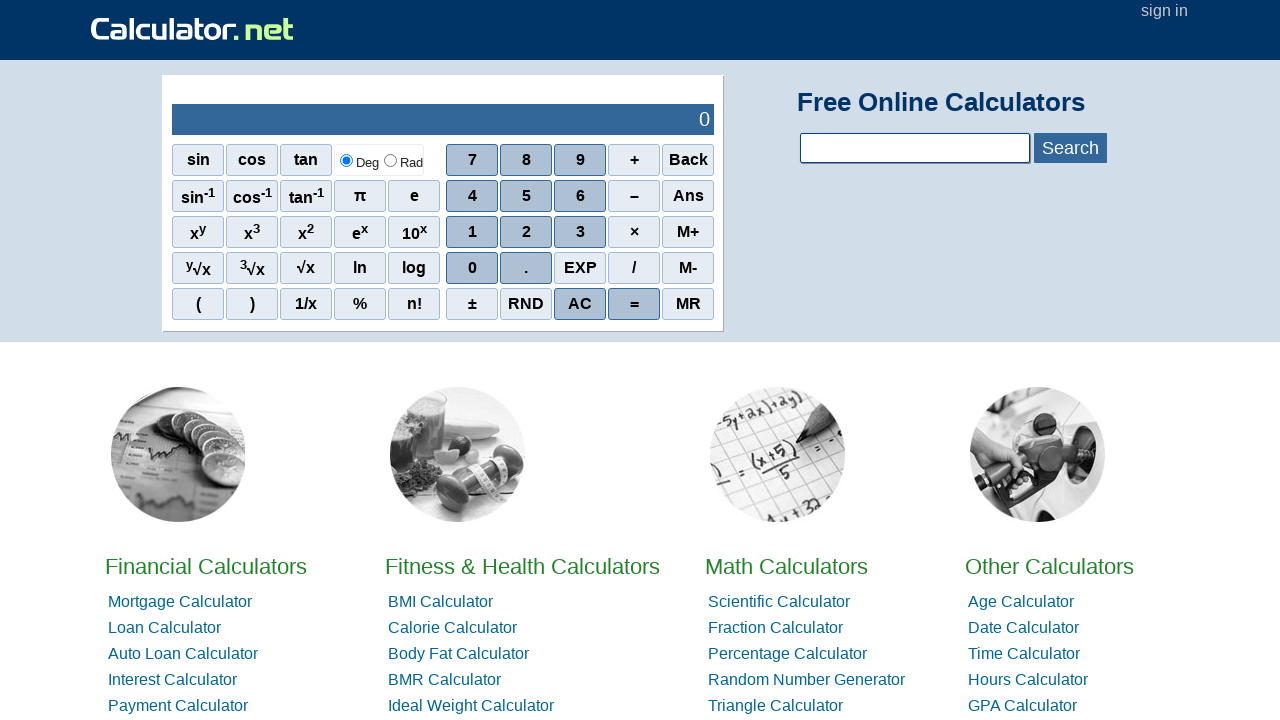